Tests drag and drop functionality by clicking and holding element A, moving it to element B's position, and verifying the elements swapped positions

Starting URL: https://the-internet.herokuapp.com/

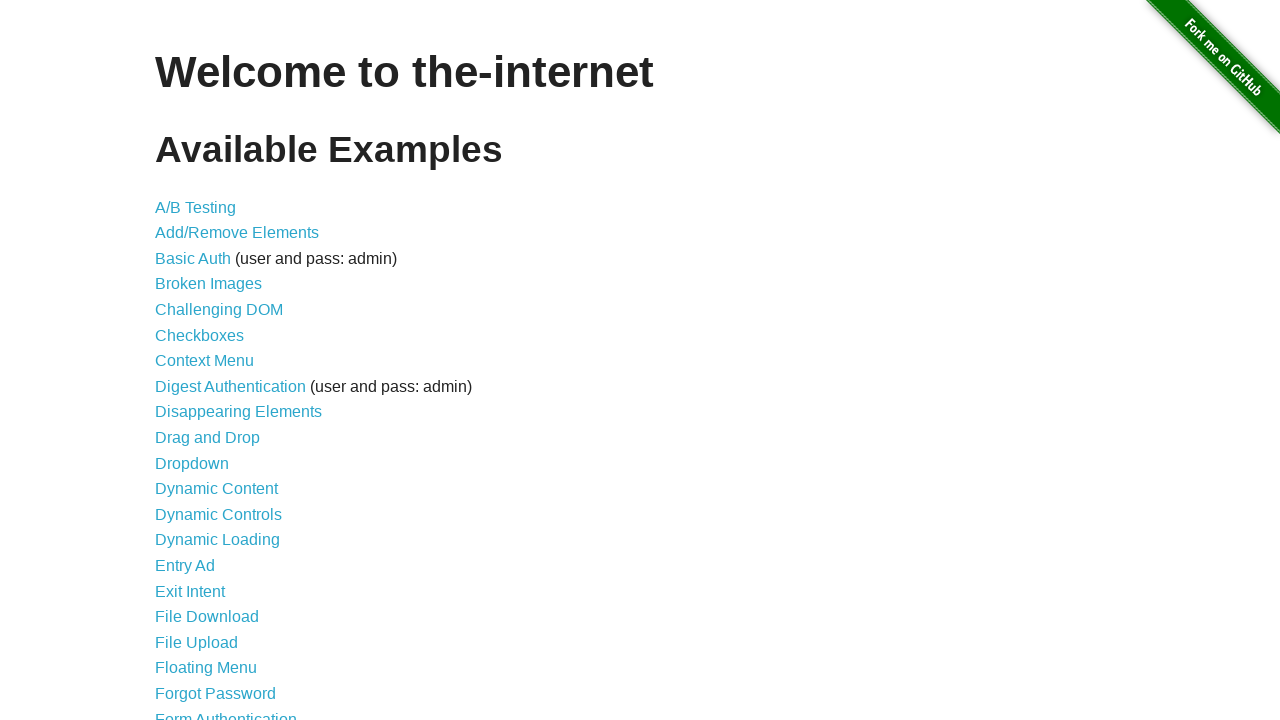

Clicked on 'Drag and Drop' link to navigate to the test page at (208, 438) on xpath=//li/a[text()='Drag and Drop']
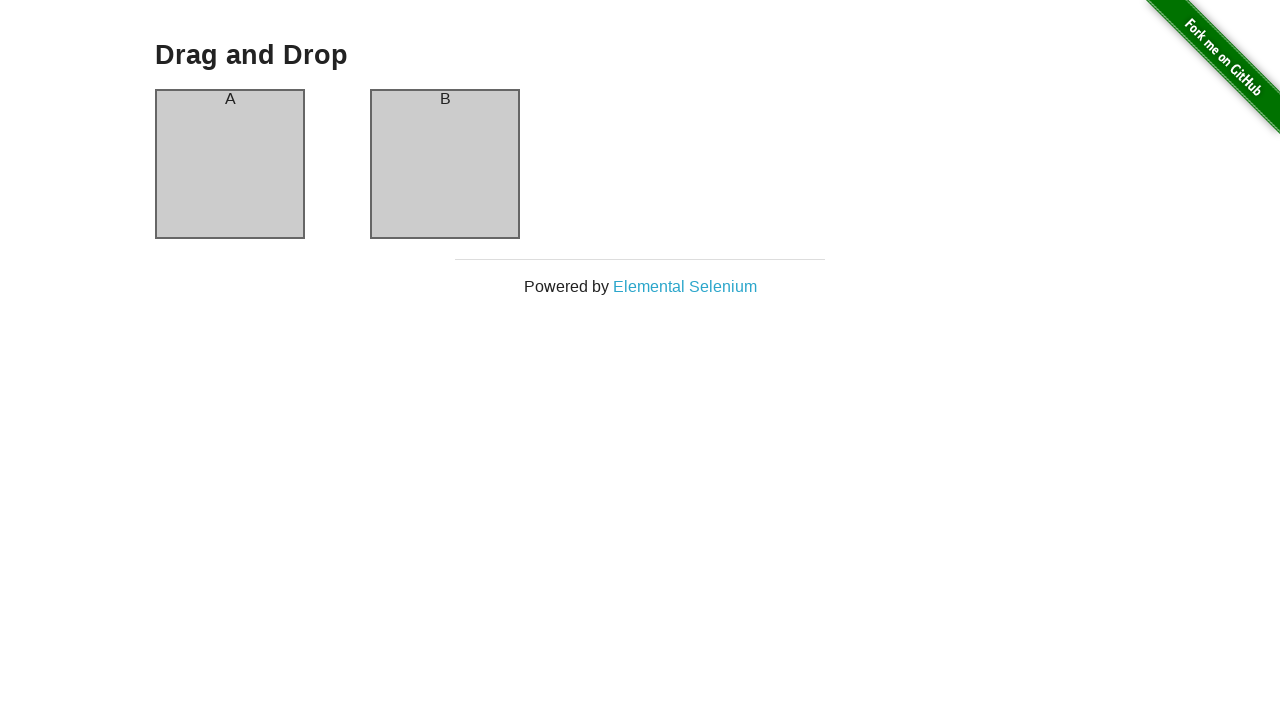

Located element A (column-a)
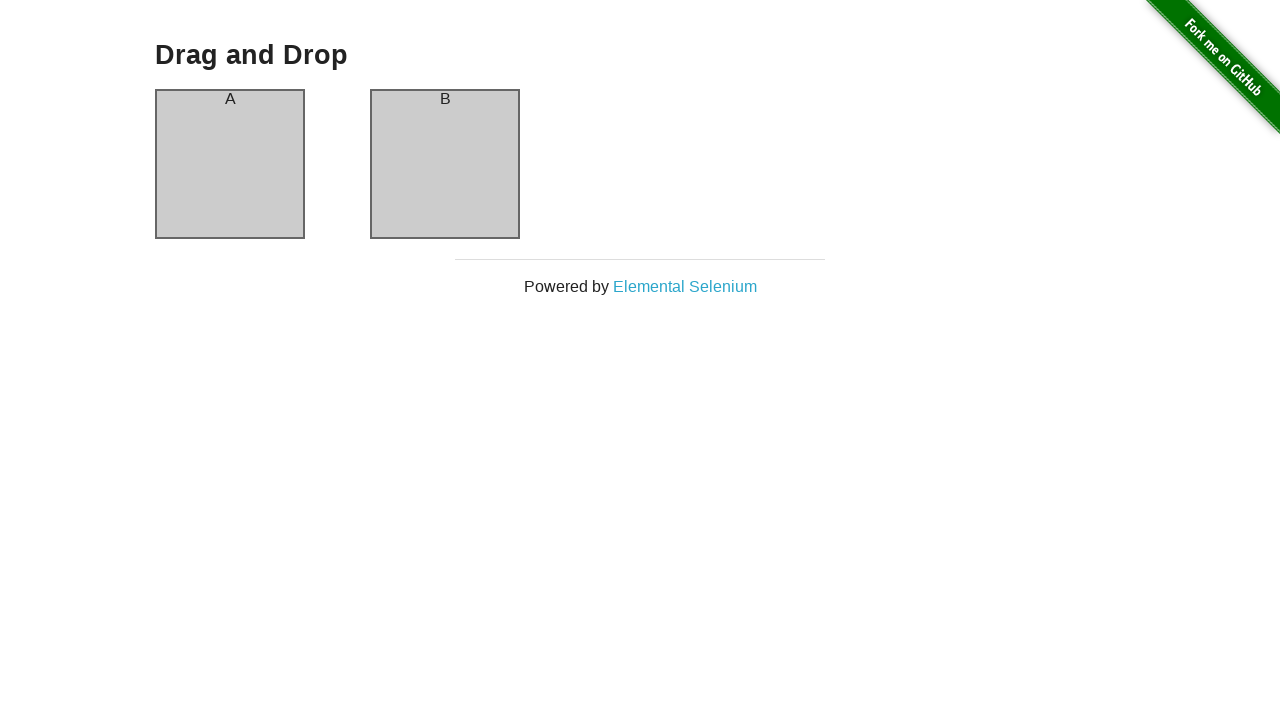

Located element B (column-b)
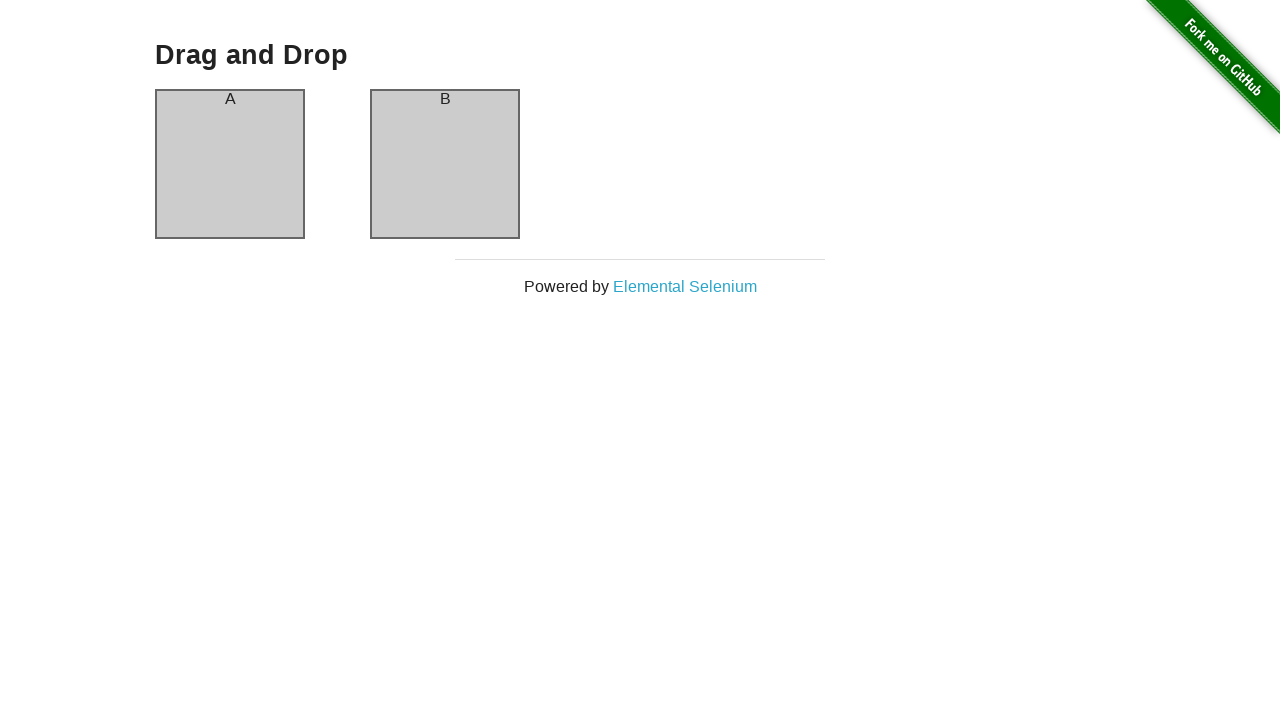

Dragged element A to element B position at (445, 164)
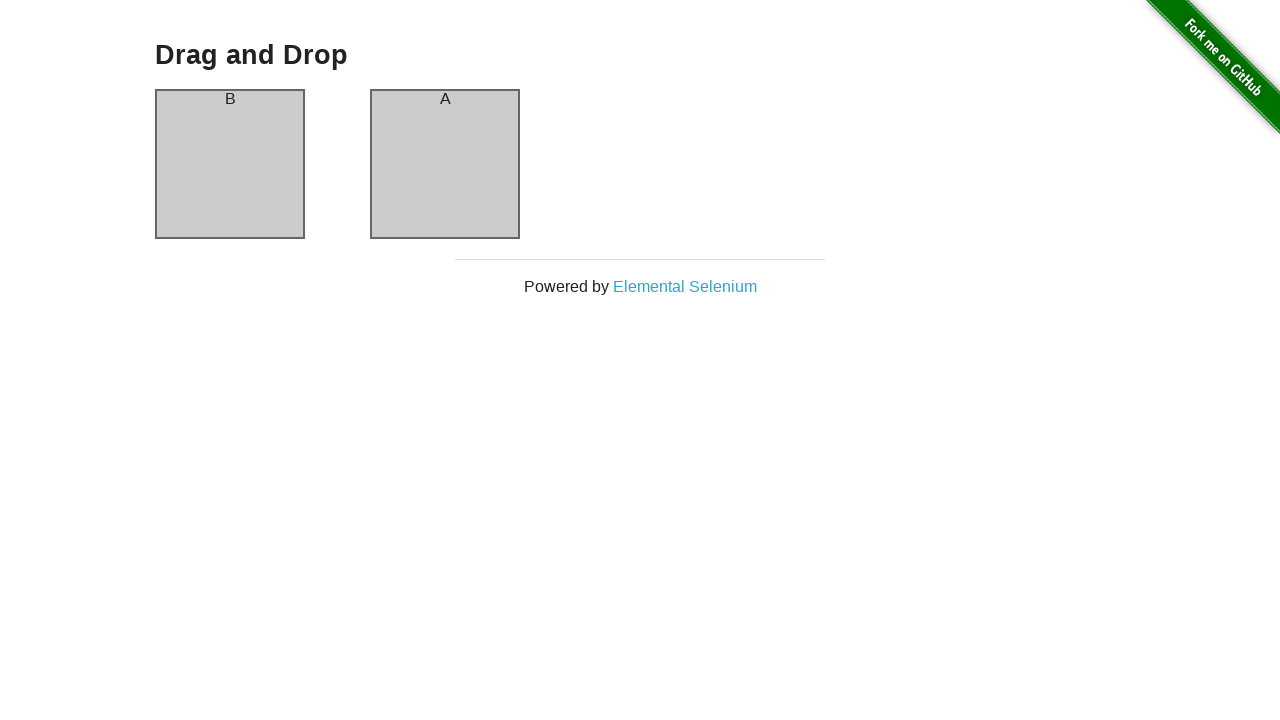

Verified element A header is present after drag and drop
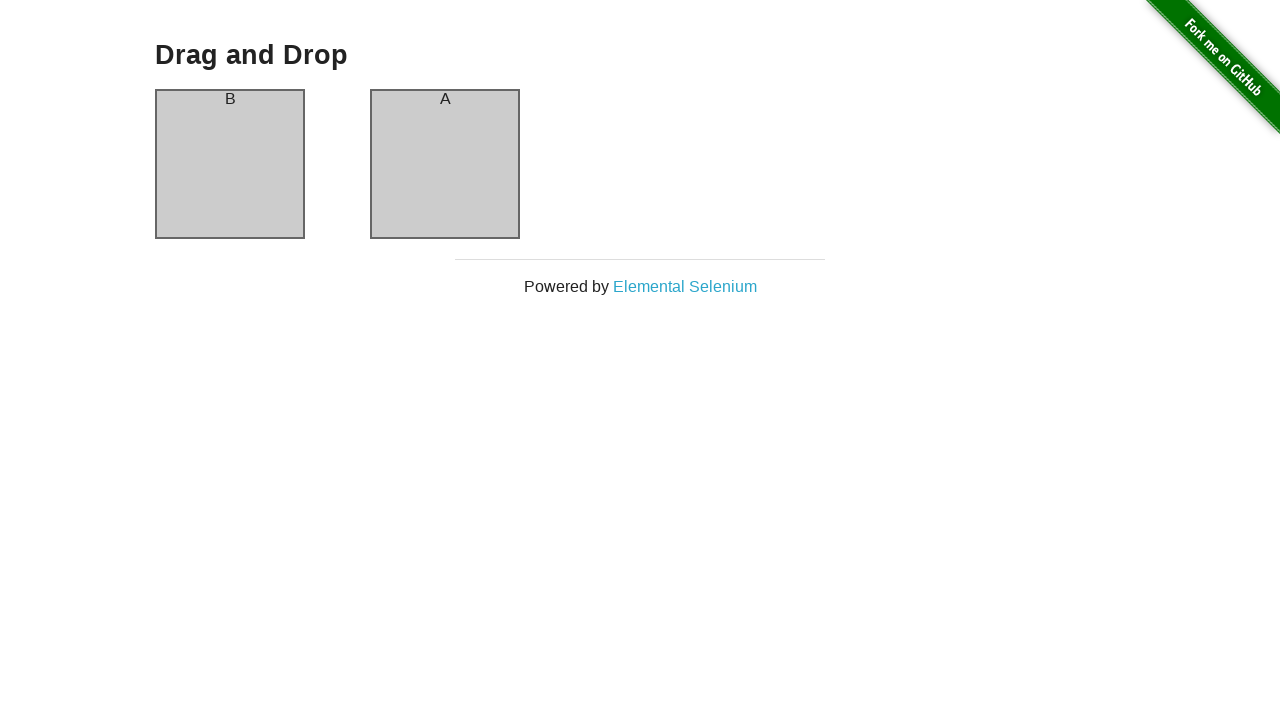

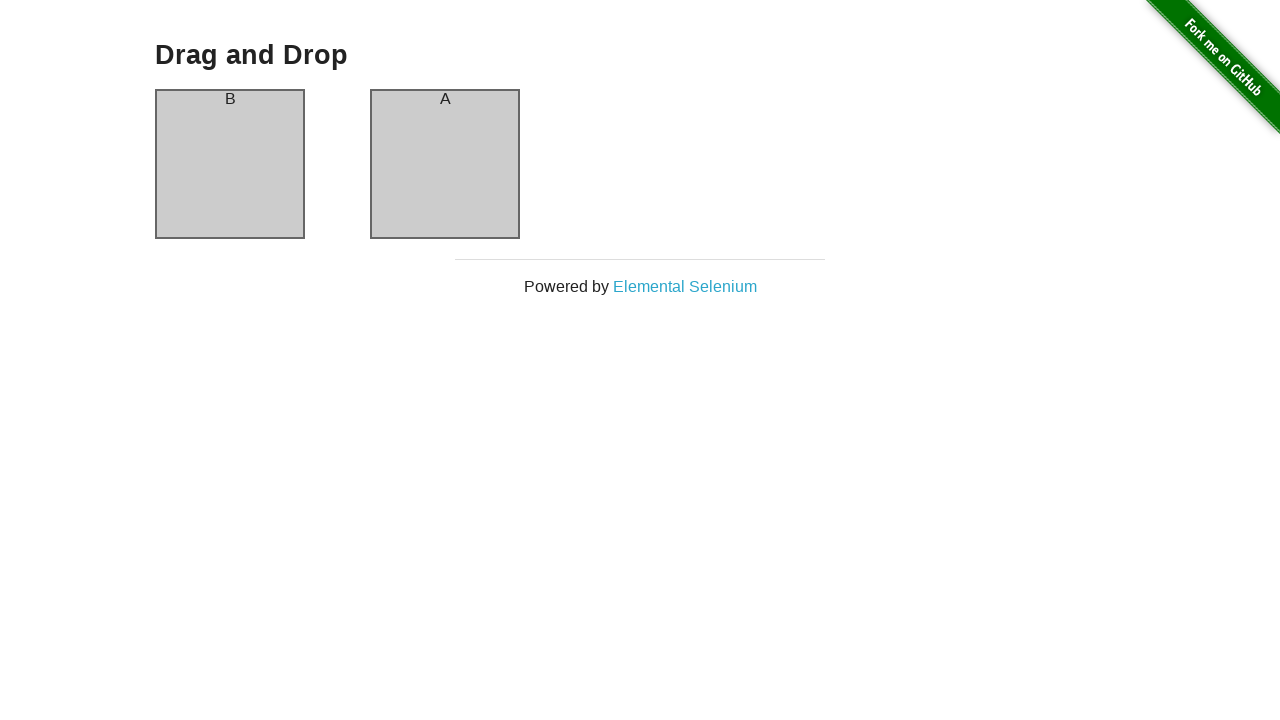